Tests opening multiple browser tabs by clicking "Open Multiple" button, then iterates through all opened tabs, switches to each one, and closes them one by one.

Starting URL: https://leafground.com/window.xhtml

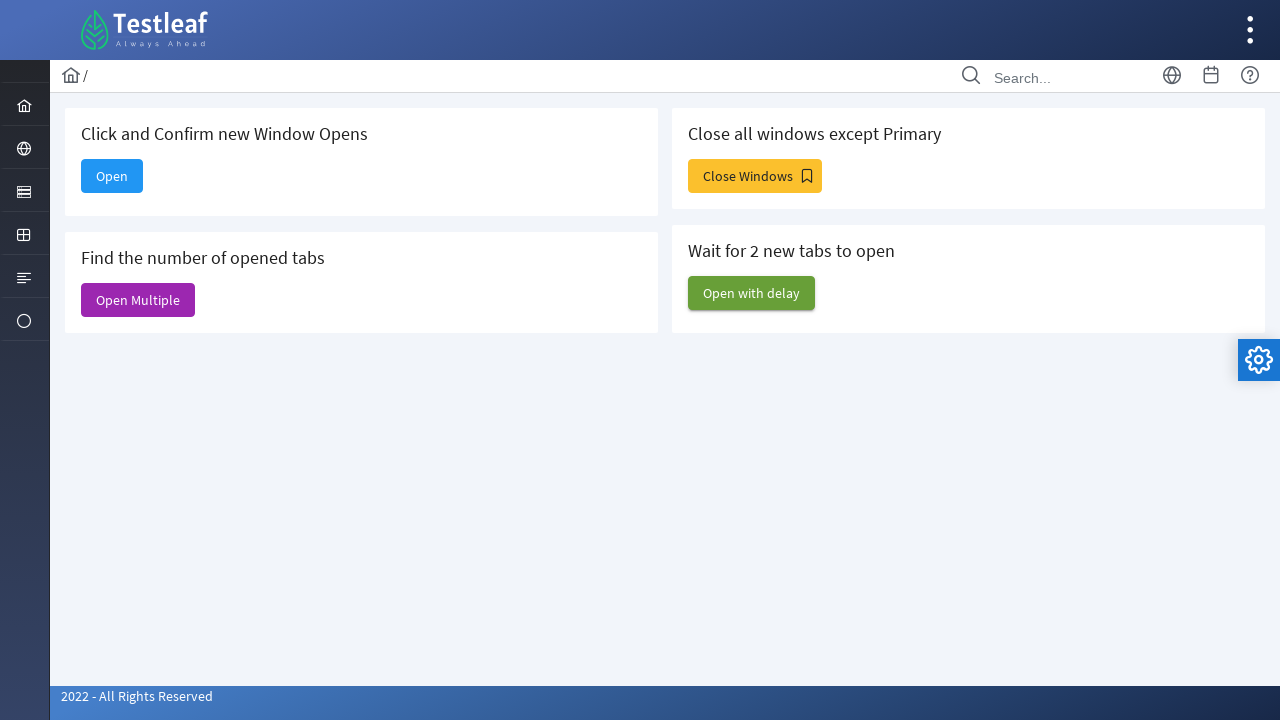

Clicked 'Open Multiple' button to open multiple tabs at (138, 300) on xpath=//span[text()='Open Multiple']
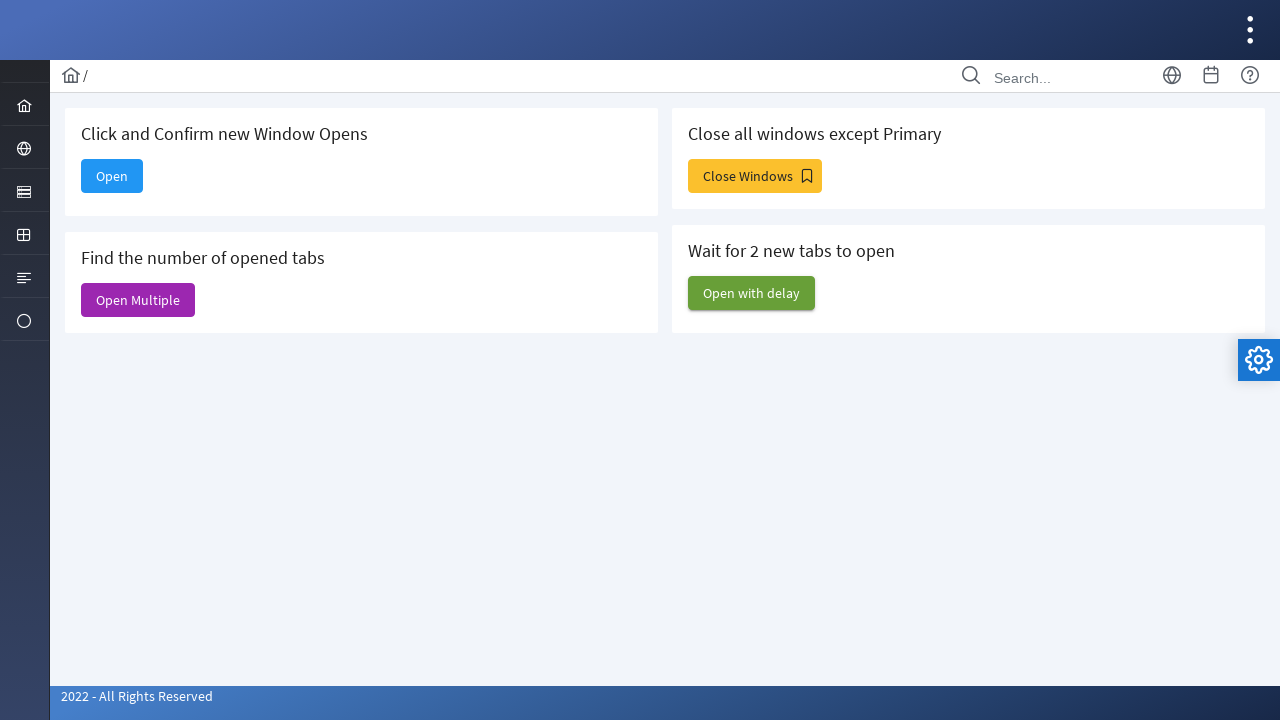

Waited 1000ms for new tabs to open
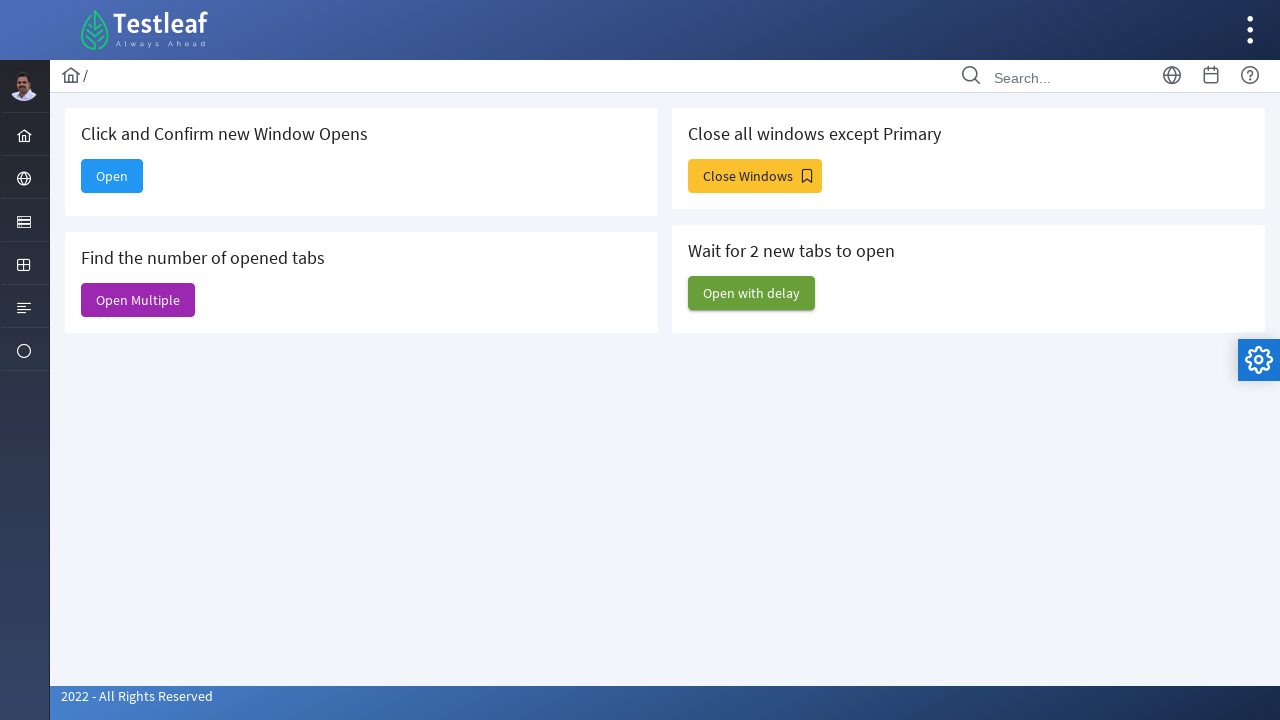

Retrieved all open pages from context (total: 6)
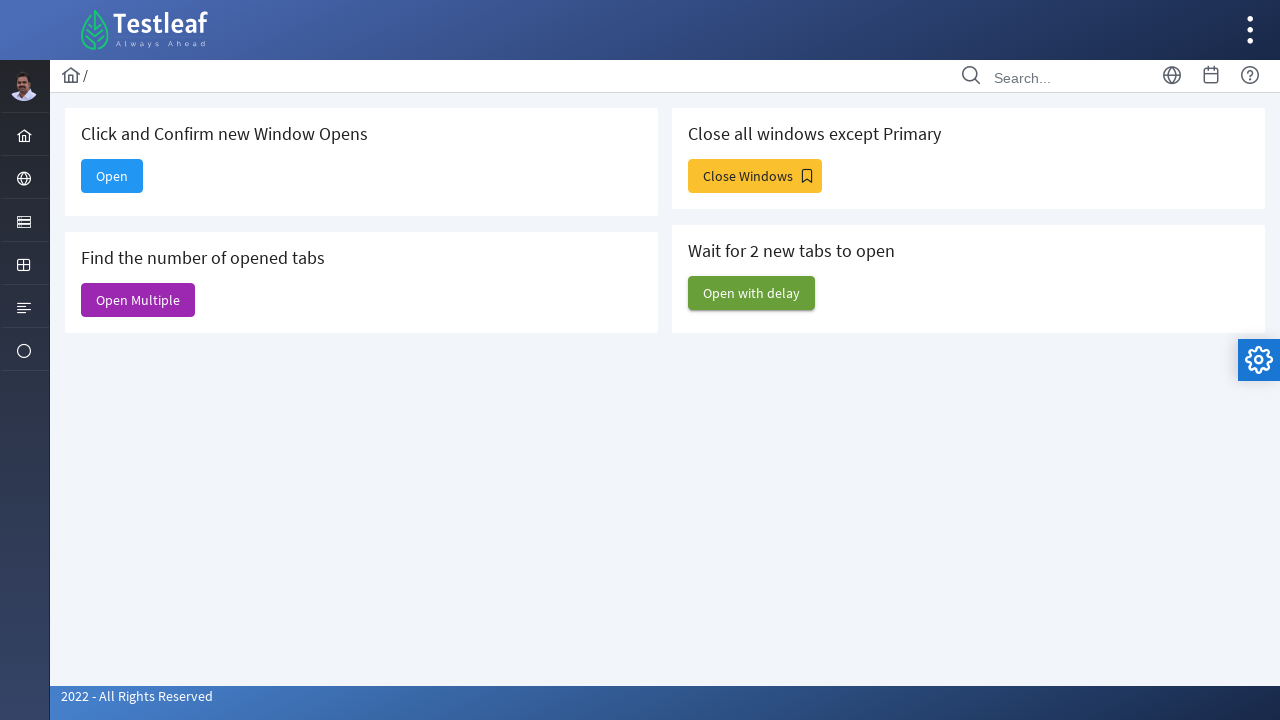

Closed tab 1 of 5
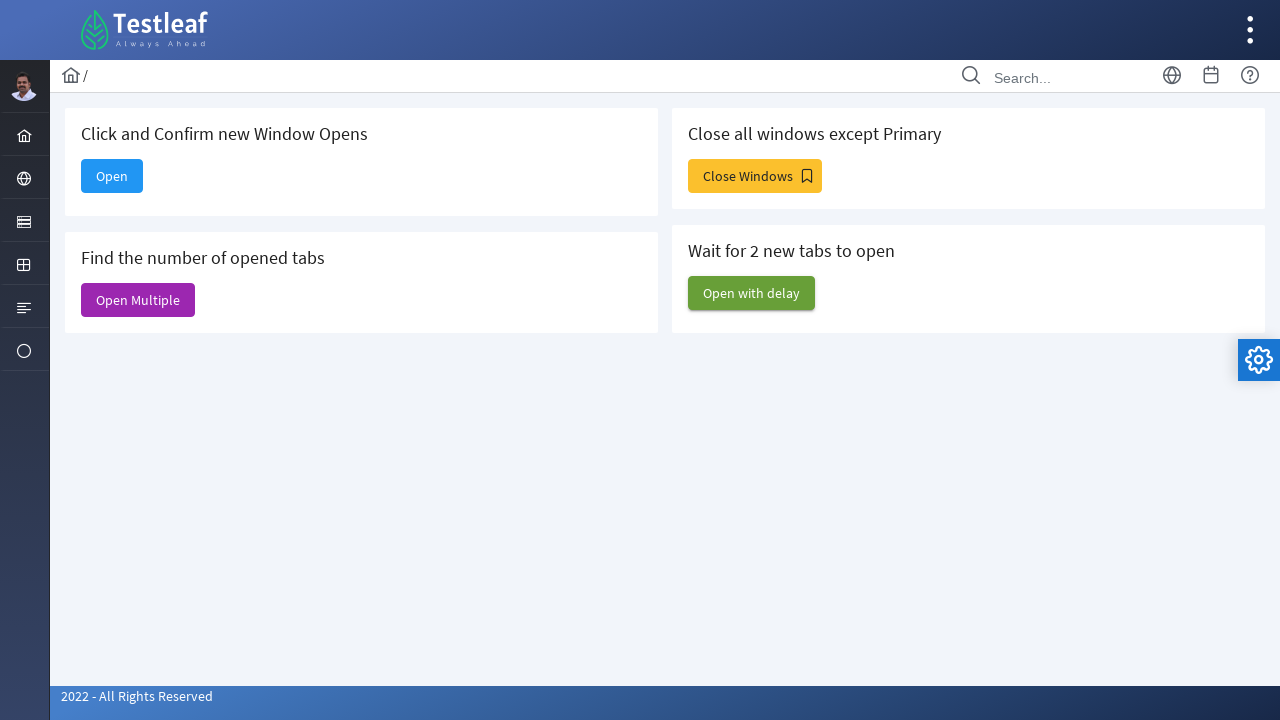

Closed tab 2 of 5
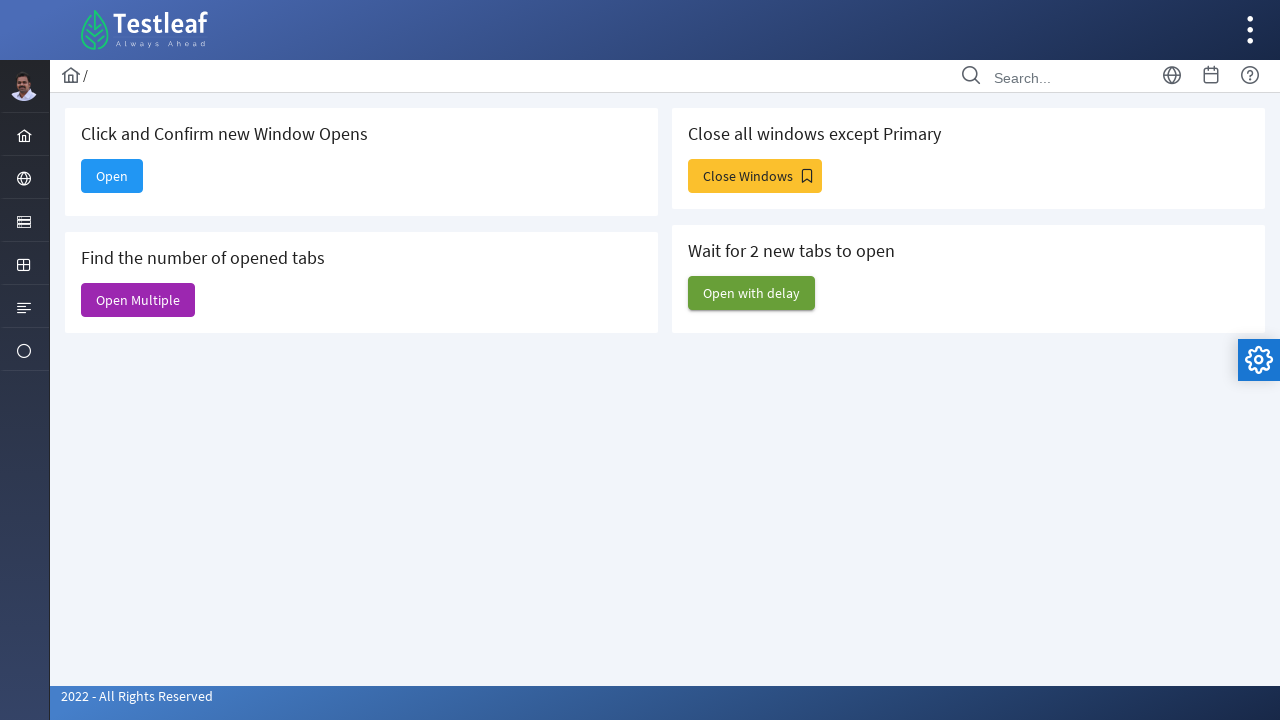

Closed tab 3 of 5
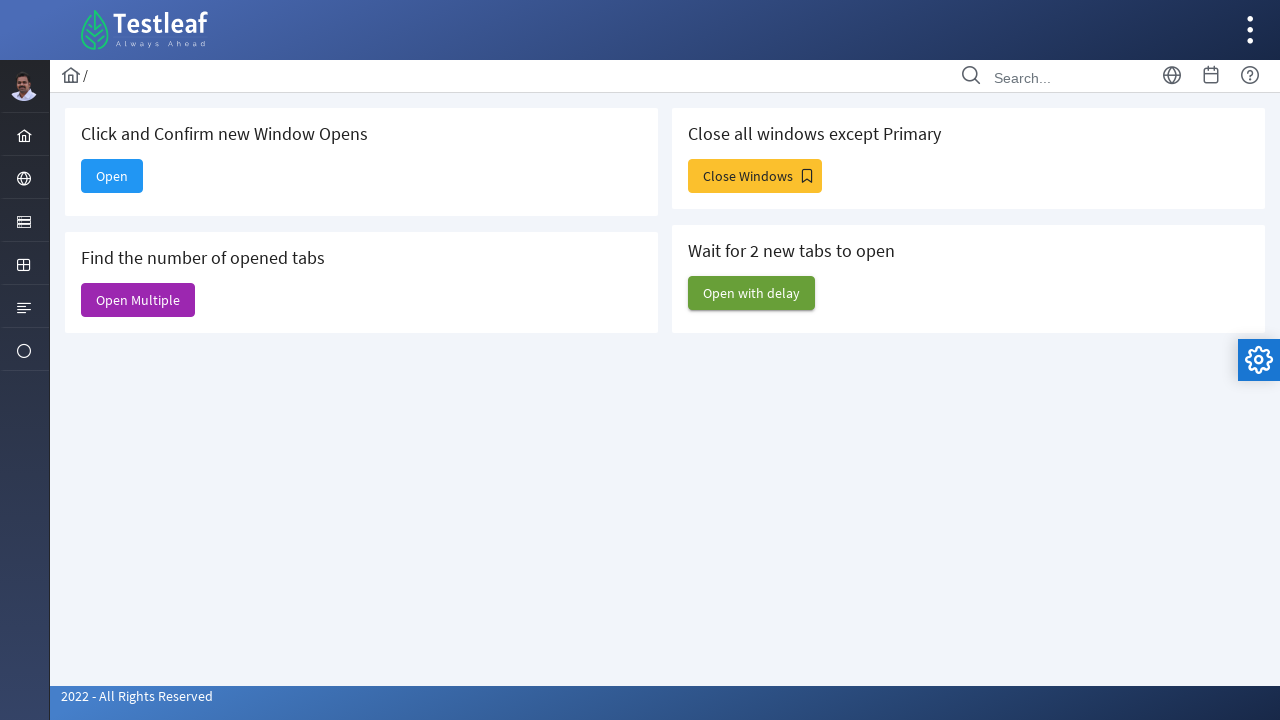

Closed tab 4 of 5
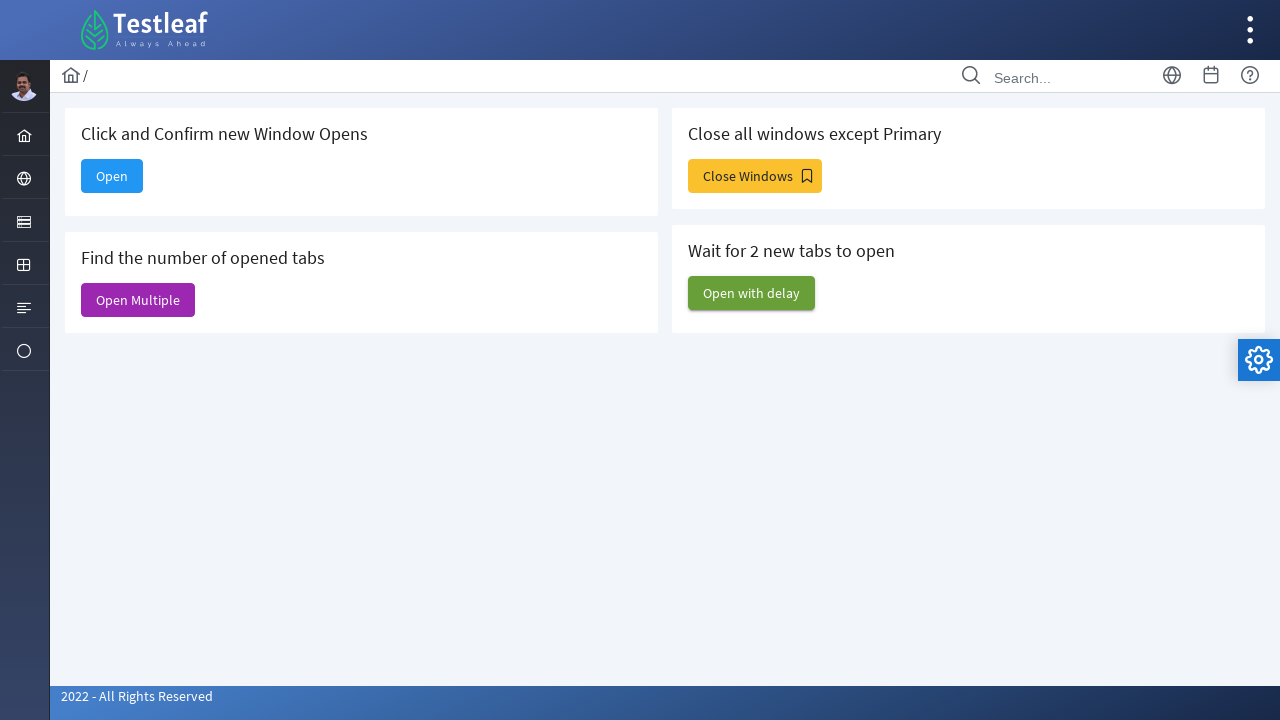

Closed tab 5 of 5
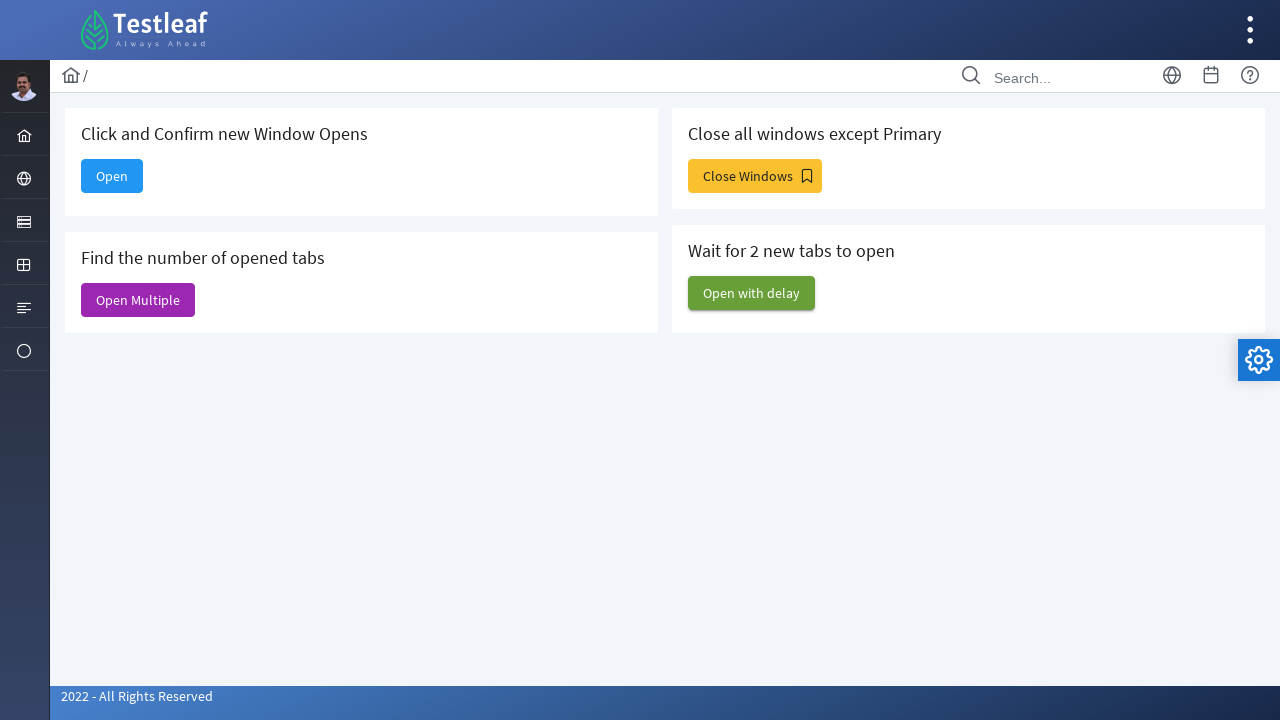

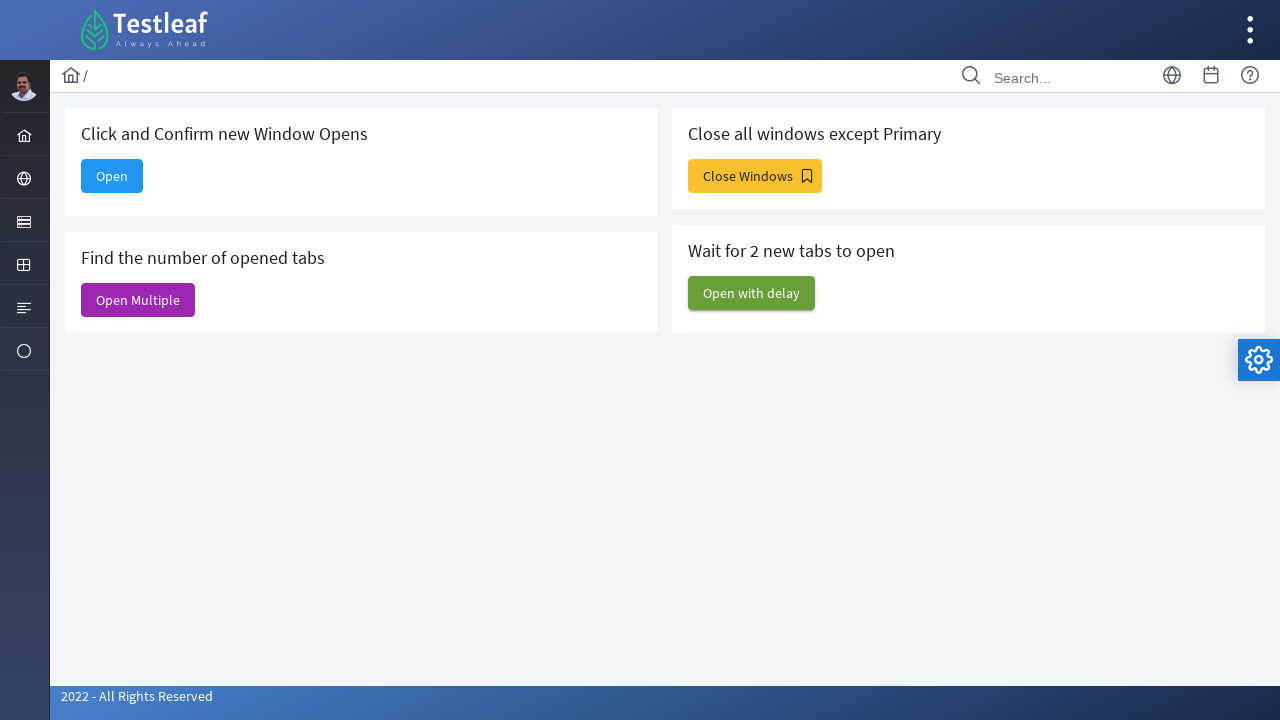